Tests the dynamic controls page by verifying that a textbox is initially disabled, clicking the Enable button, waiting for it to become enabled, and verifying the success message appears.

Starting URL: https://the-internet.herokuapp.com/dynamic_controls

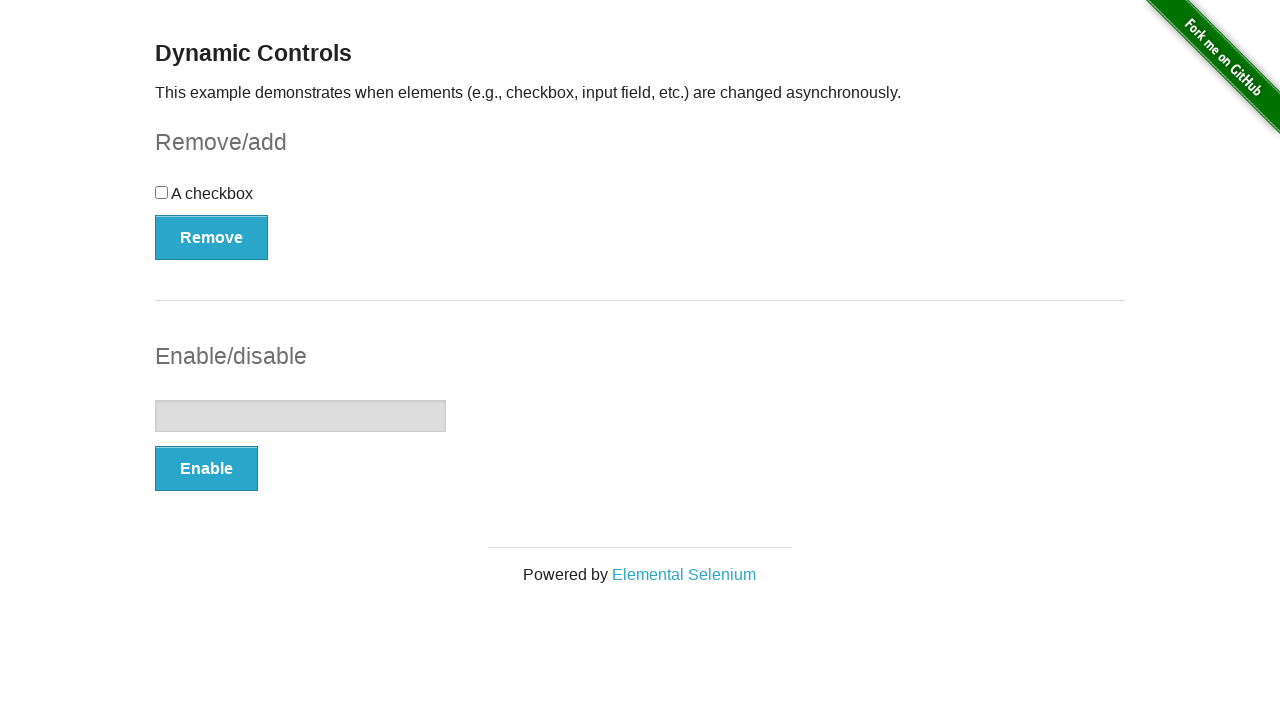

Located the textbox element
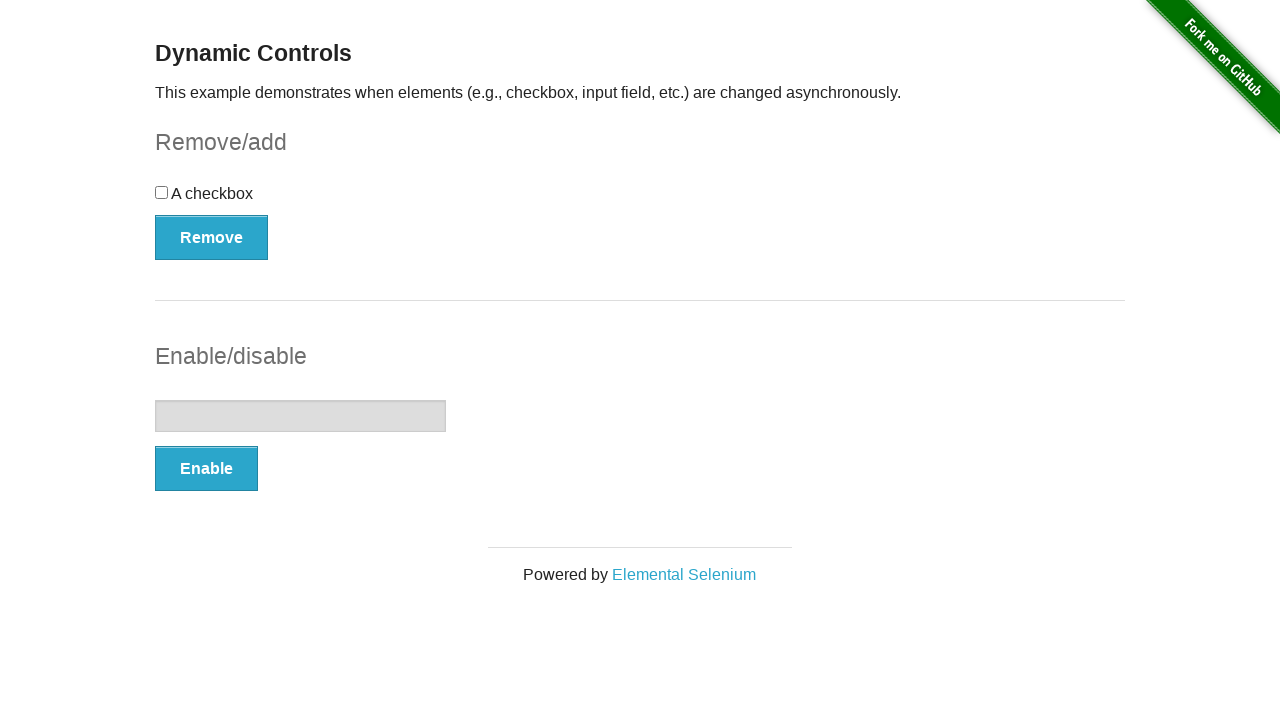

Verified that textbox is initially disabled
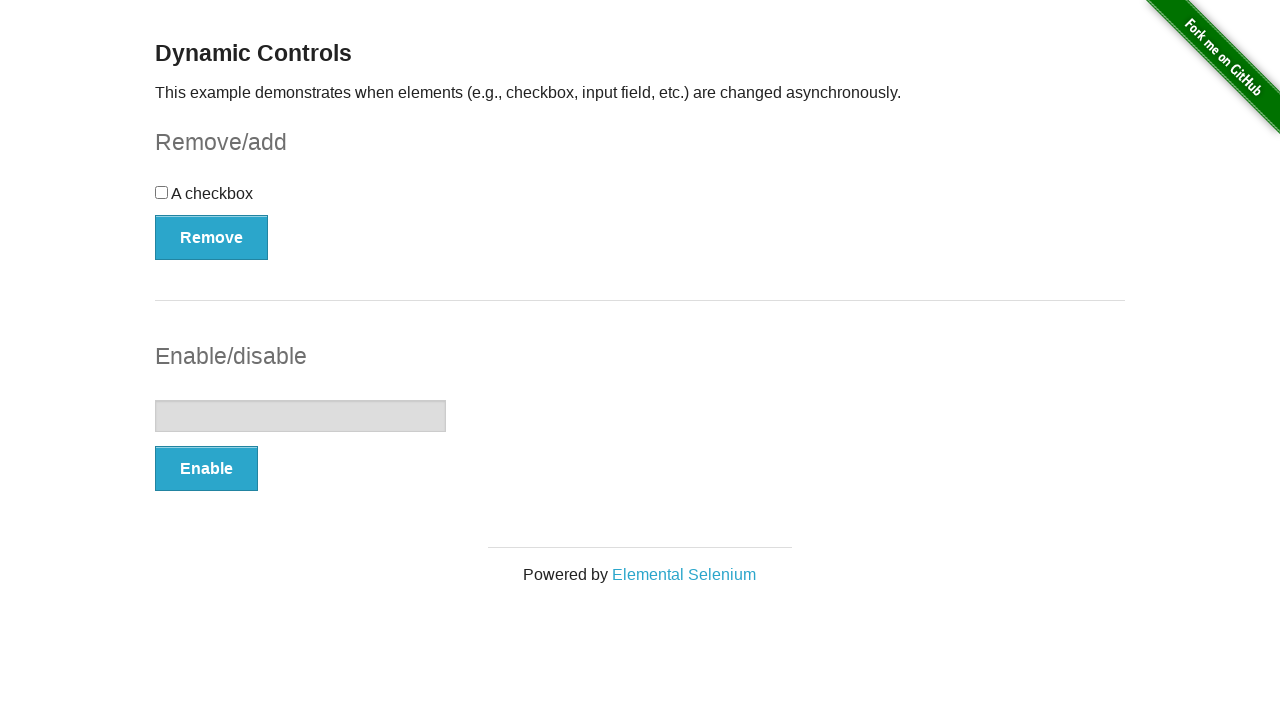

Clicked the Enable button at (206, 469) on xpath=//button[text()='Enable']
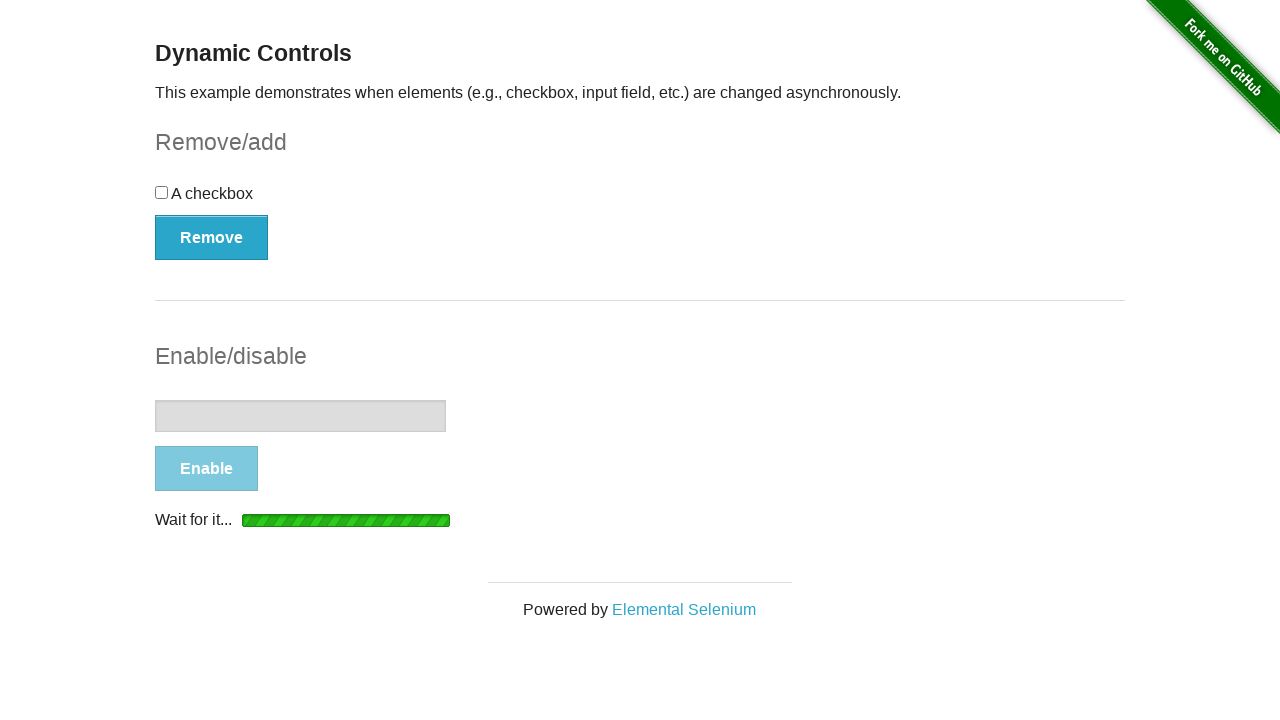

Textbox became visible
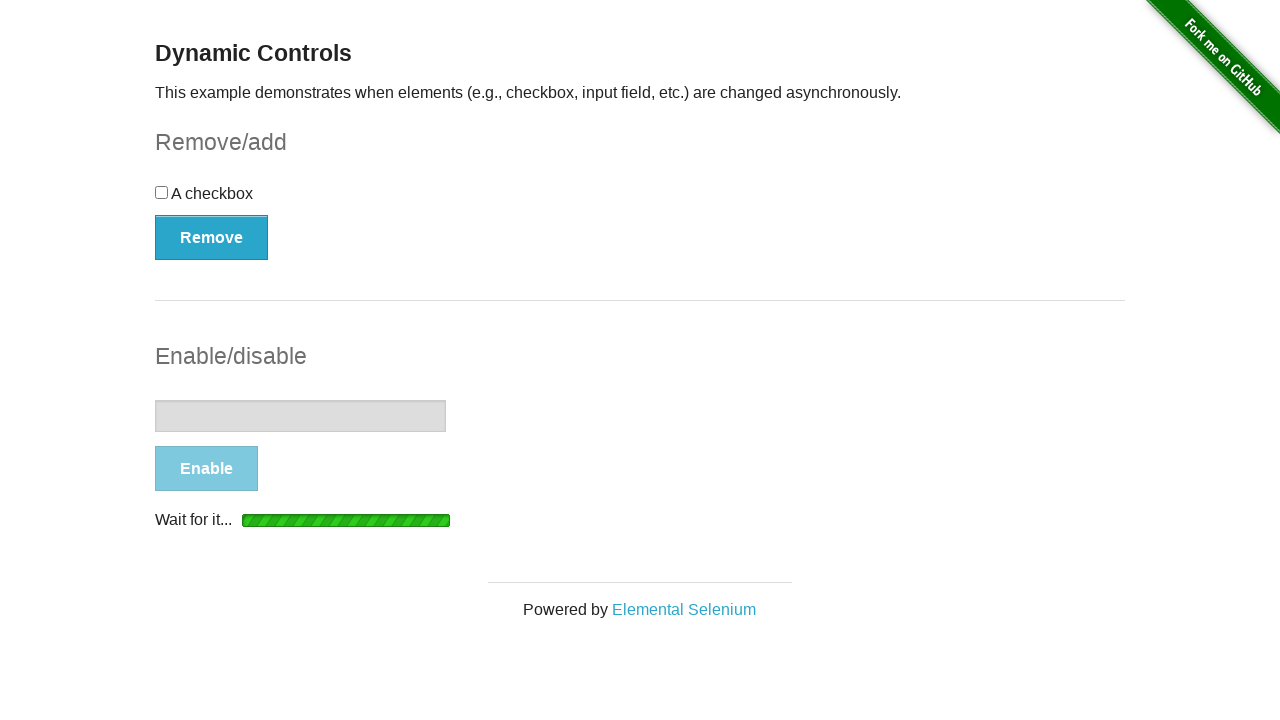

Waited for textbox to become enabled
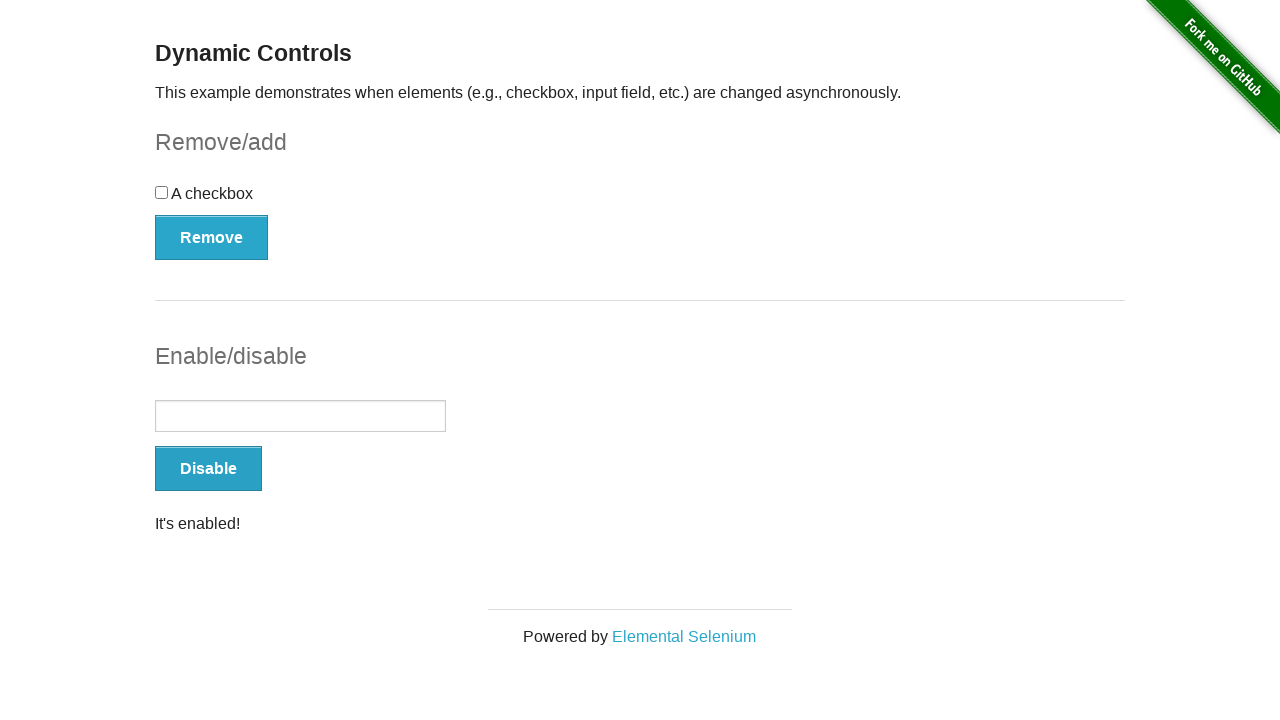

Located the success message element
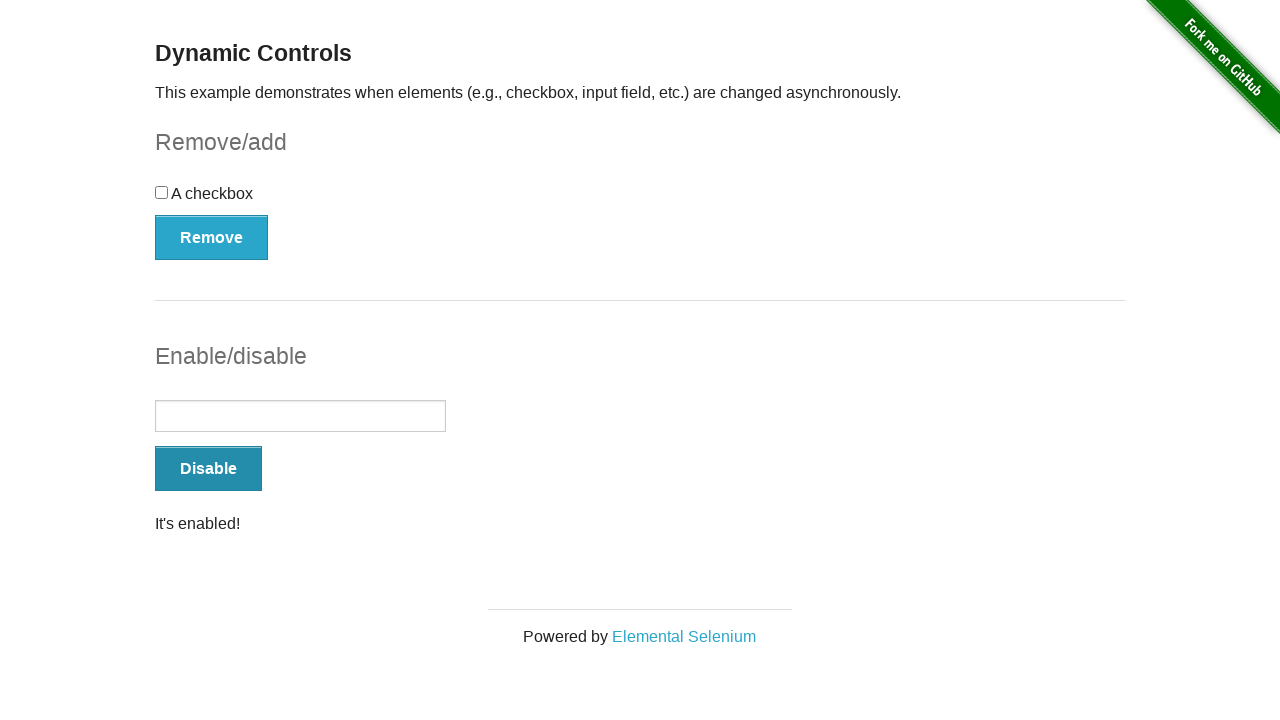

Verified that success message "It's enabled!" is visible
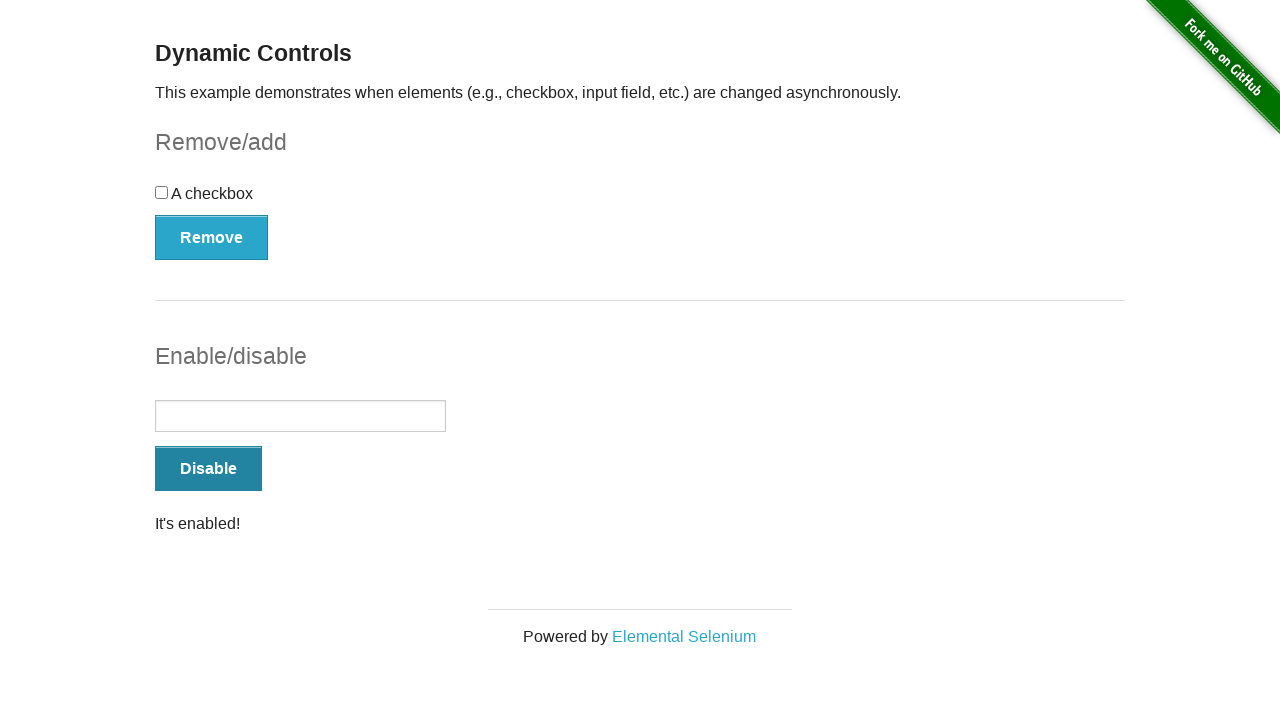

Verified that textbox is now enabled
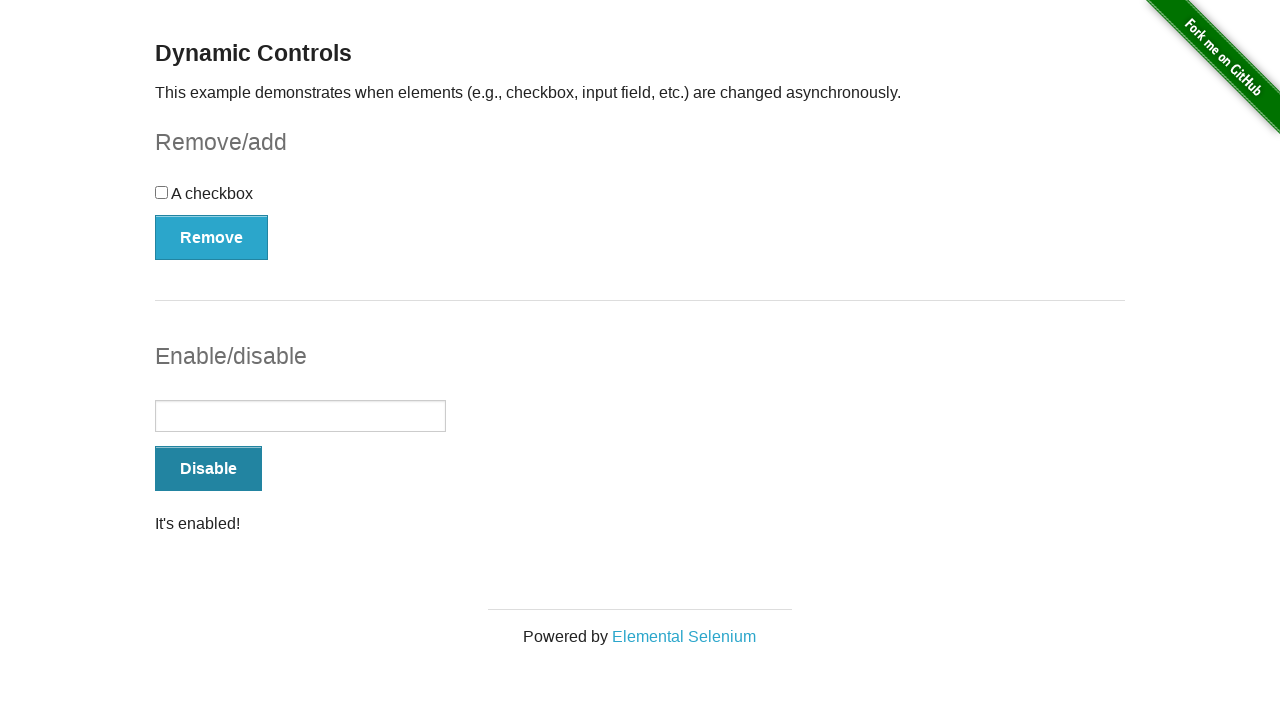

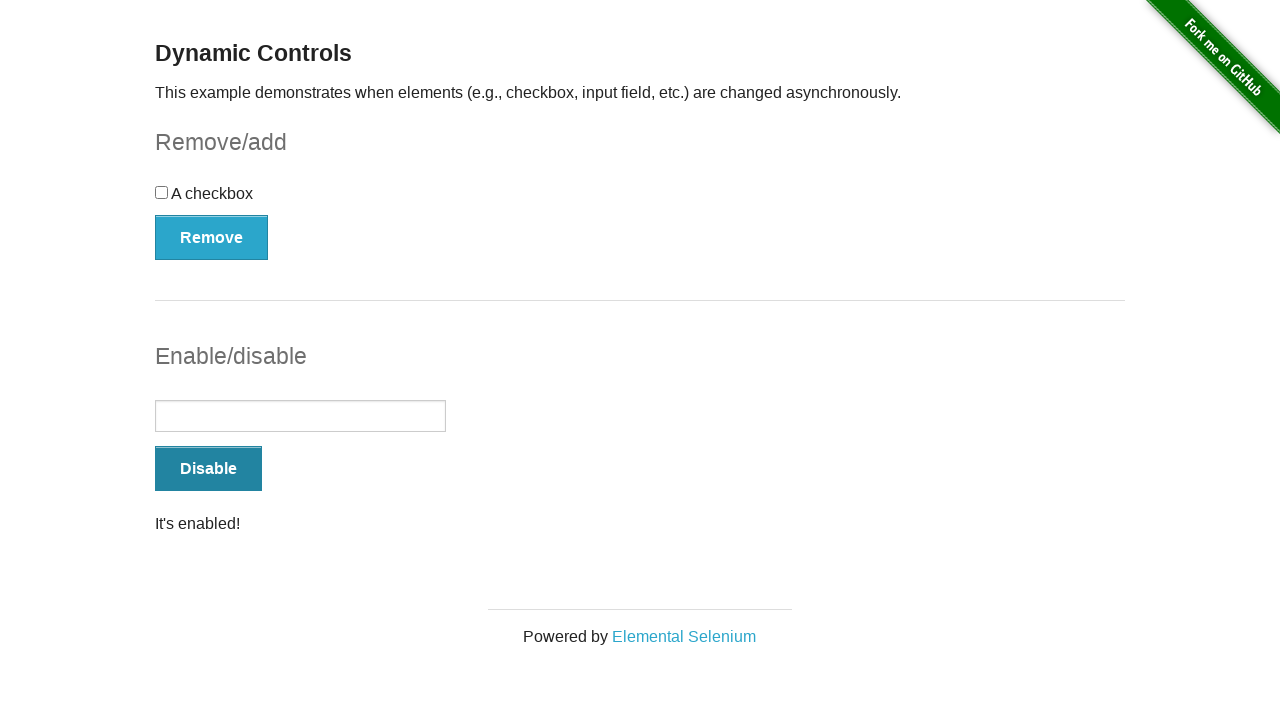